Navigates to a dropdown example page and selects Option 2 from the dropdown menu

Starting URL: https://the-internet.herokuapp.com/

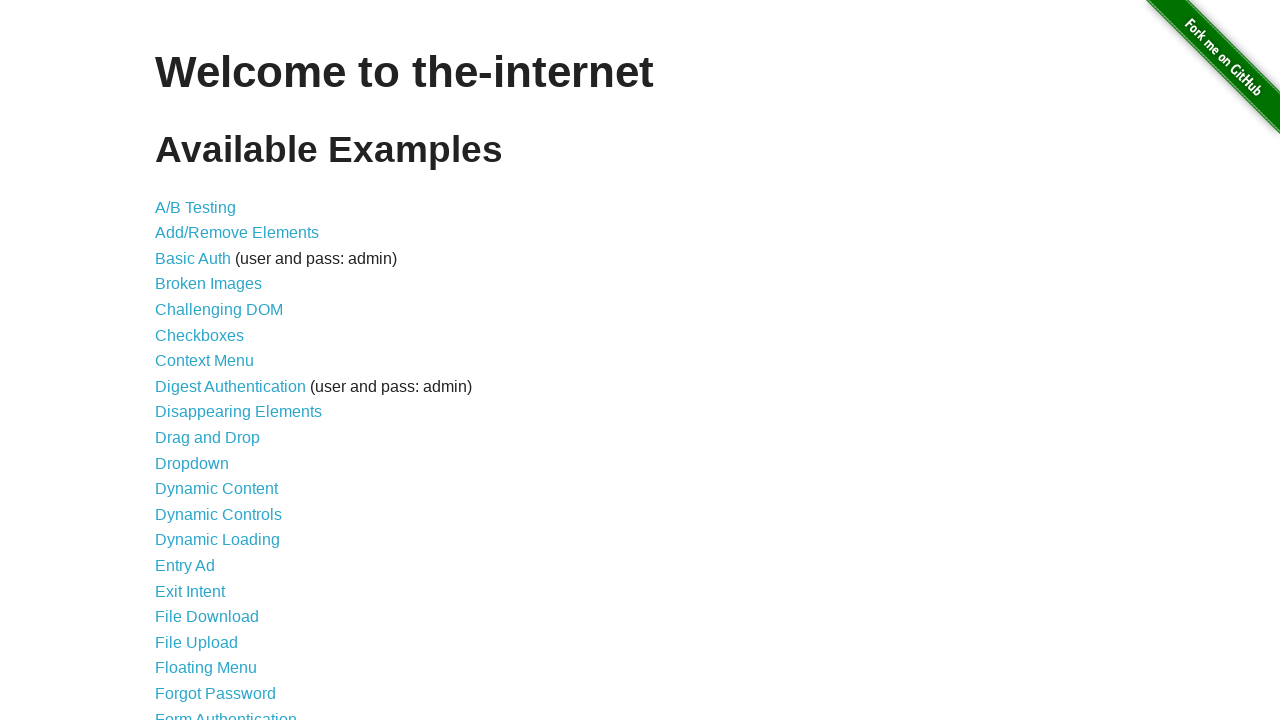

Navigated to the-internet.herokuapp.com home page
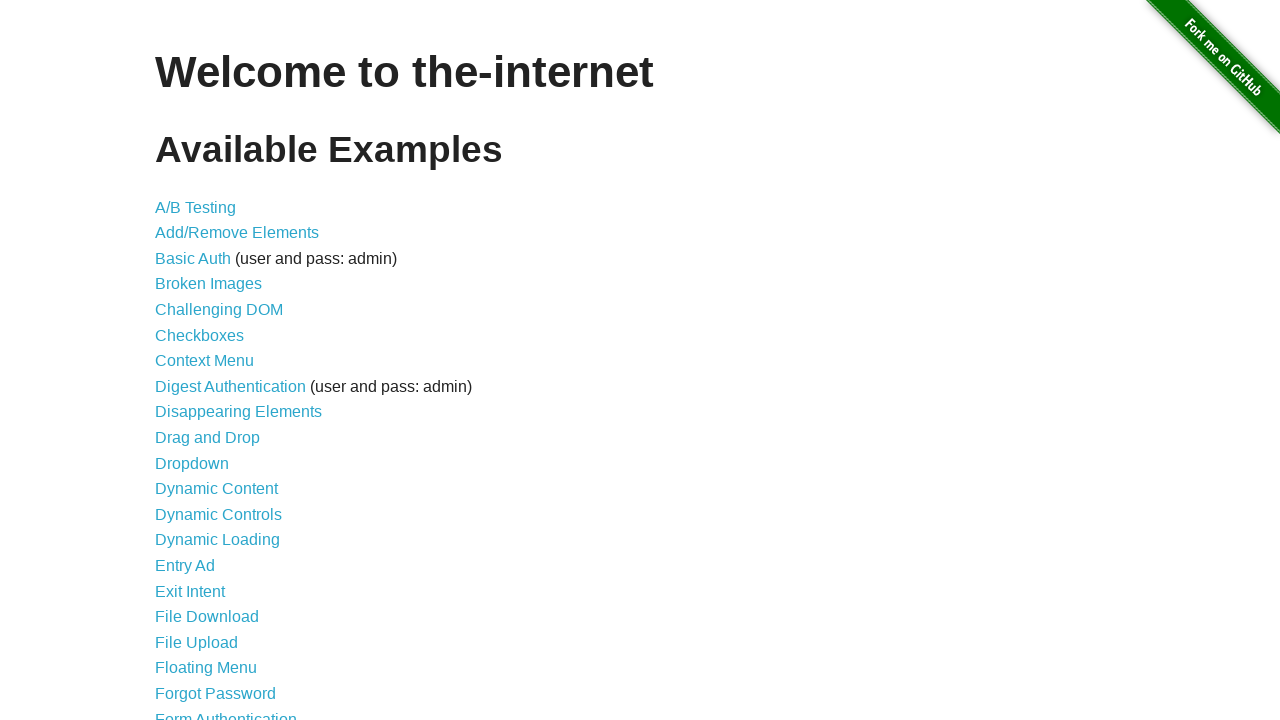

Clicked on the Dropdown link at (192, 463) on xpath=//a[normalize-space()='Dropdown']
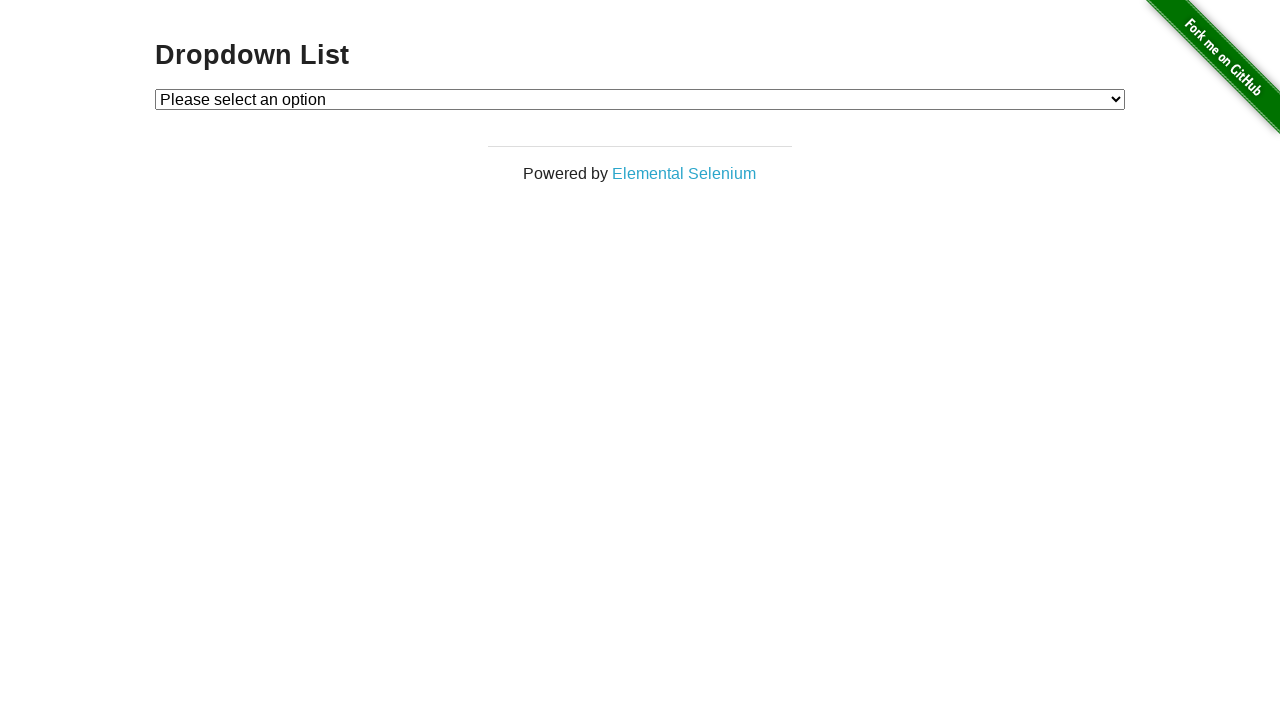

Selected Option 2 from the dropdown menu on #dropdown
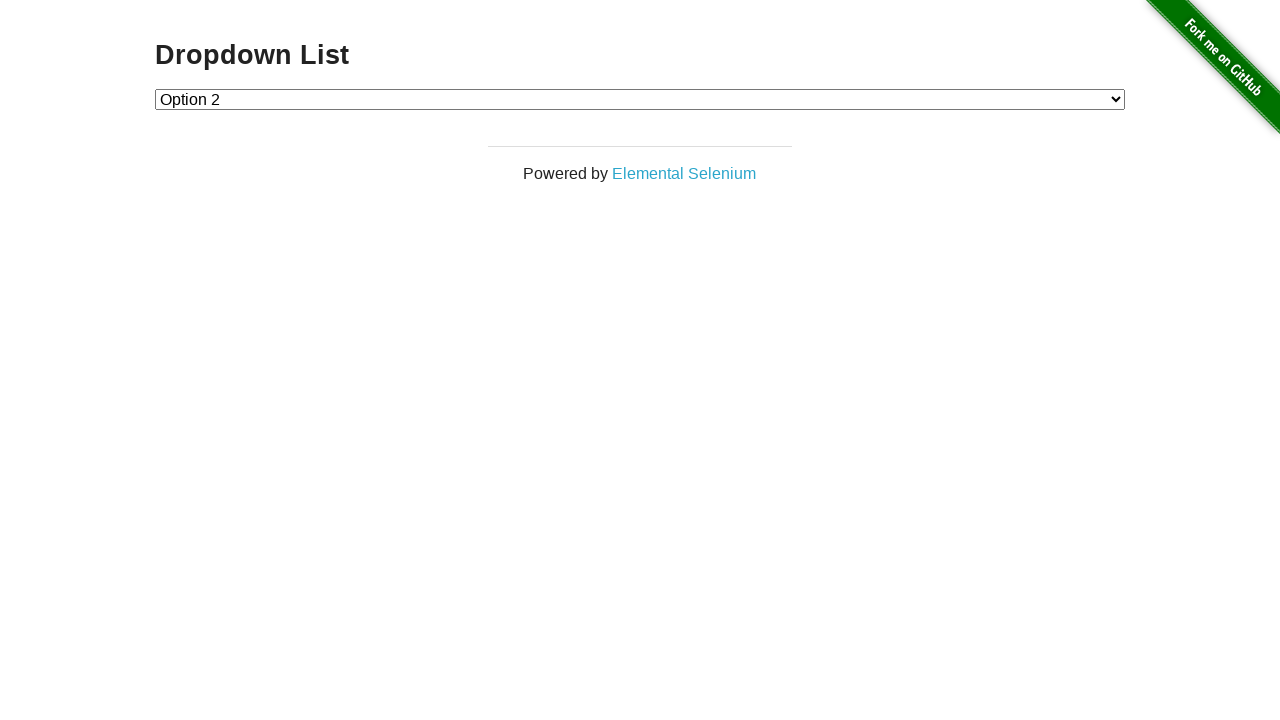

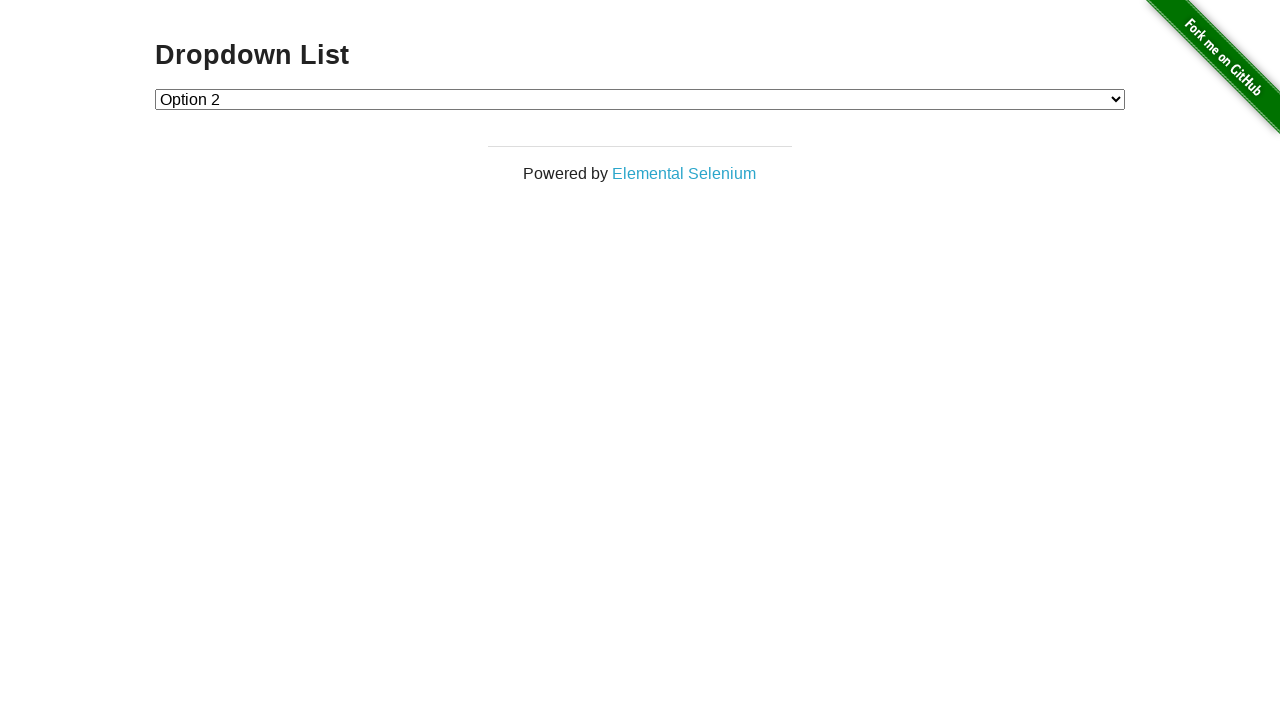